Tests clearing the complete state of all items by checking and then unchecking the "Mark all as complete" checkbox.

Starting URL: https://demo.playwright.dev/todomvc

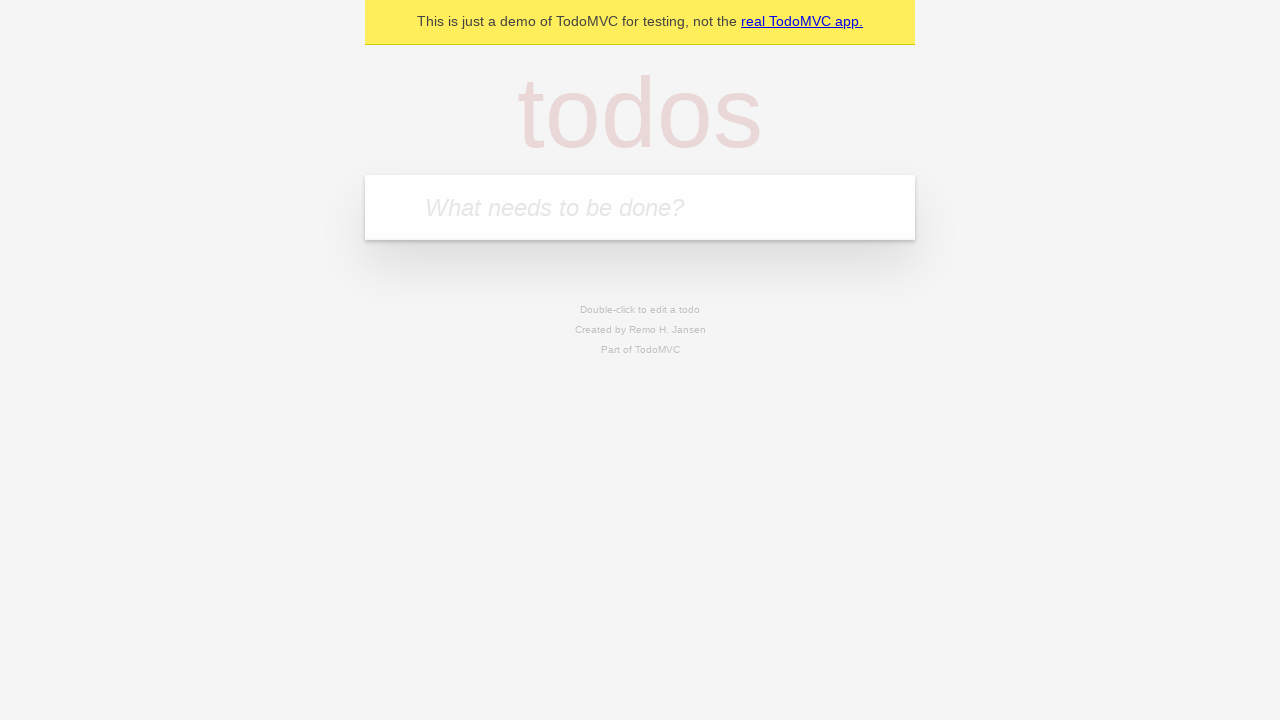

Filled todo input with 'buy some cheese' on internal:attr=[placeholder="What needs to be done?"i]
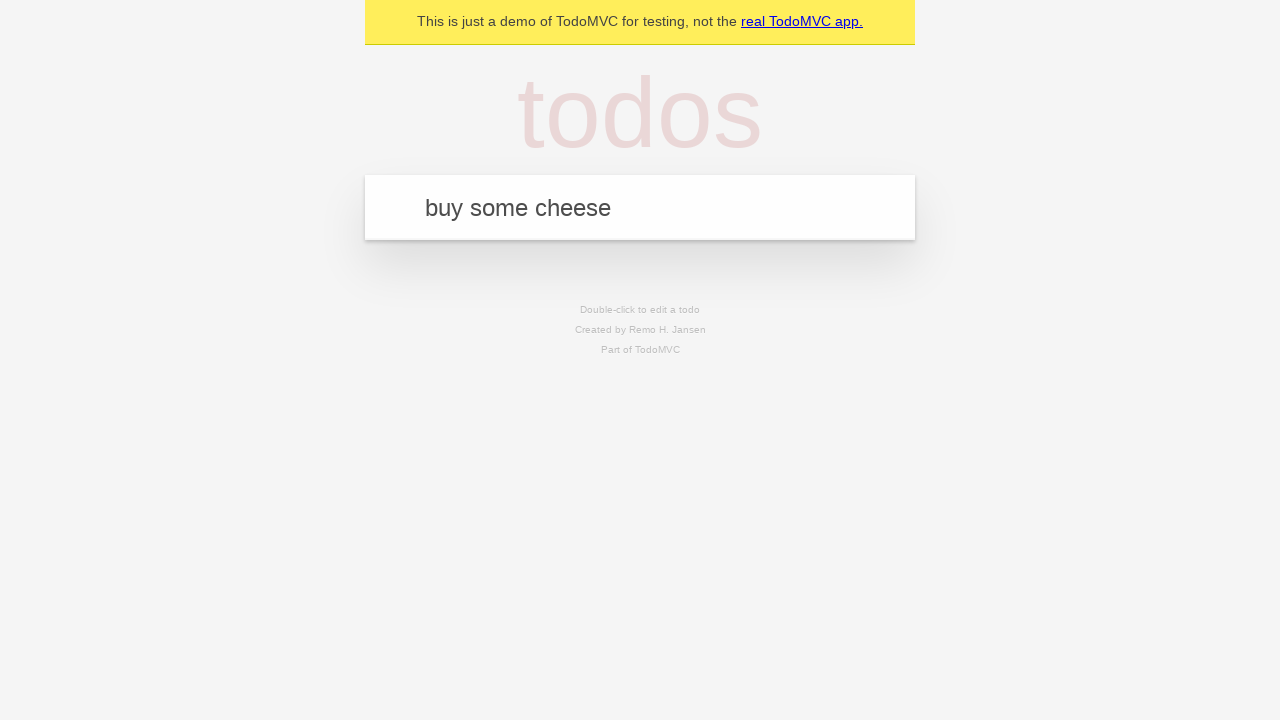

Pressed Enter to create todo 'buy some cheese' on internal:attr=[placeholder="What needs to be done?"i]
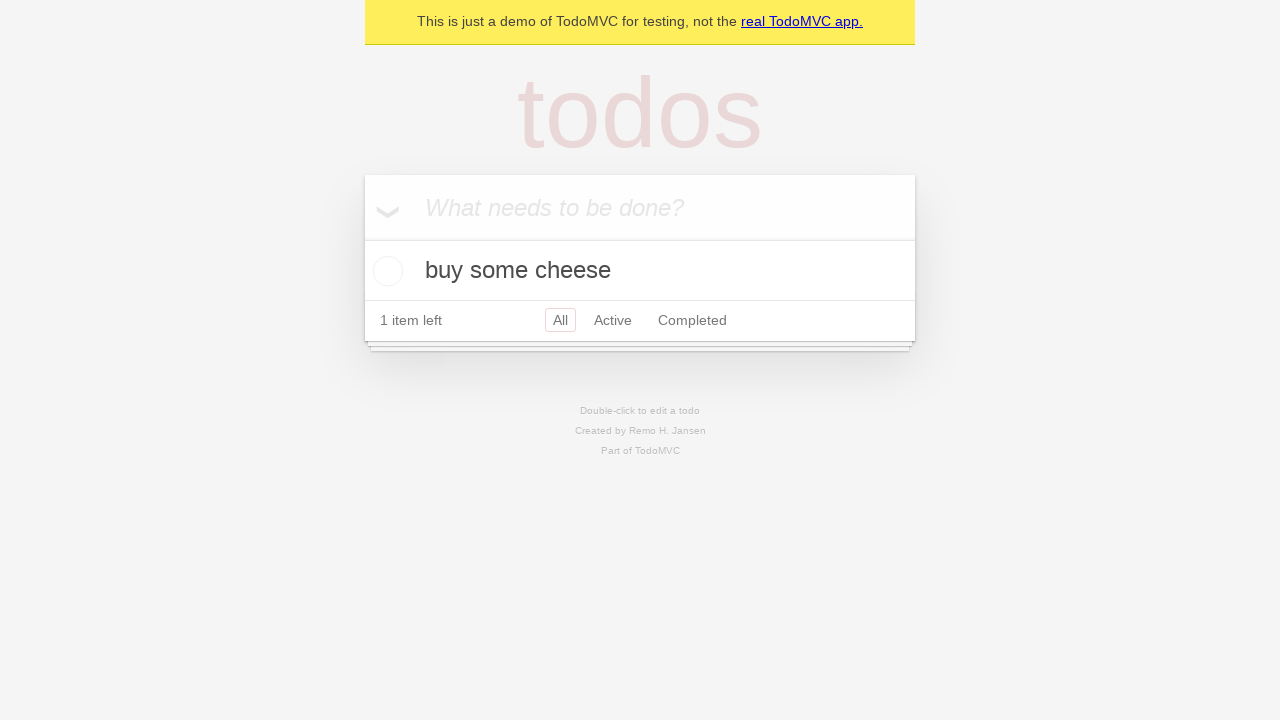

Filled todo input with 'feed the cat' on internal:attr=[placeholder="What needs to be done?"i]
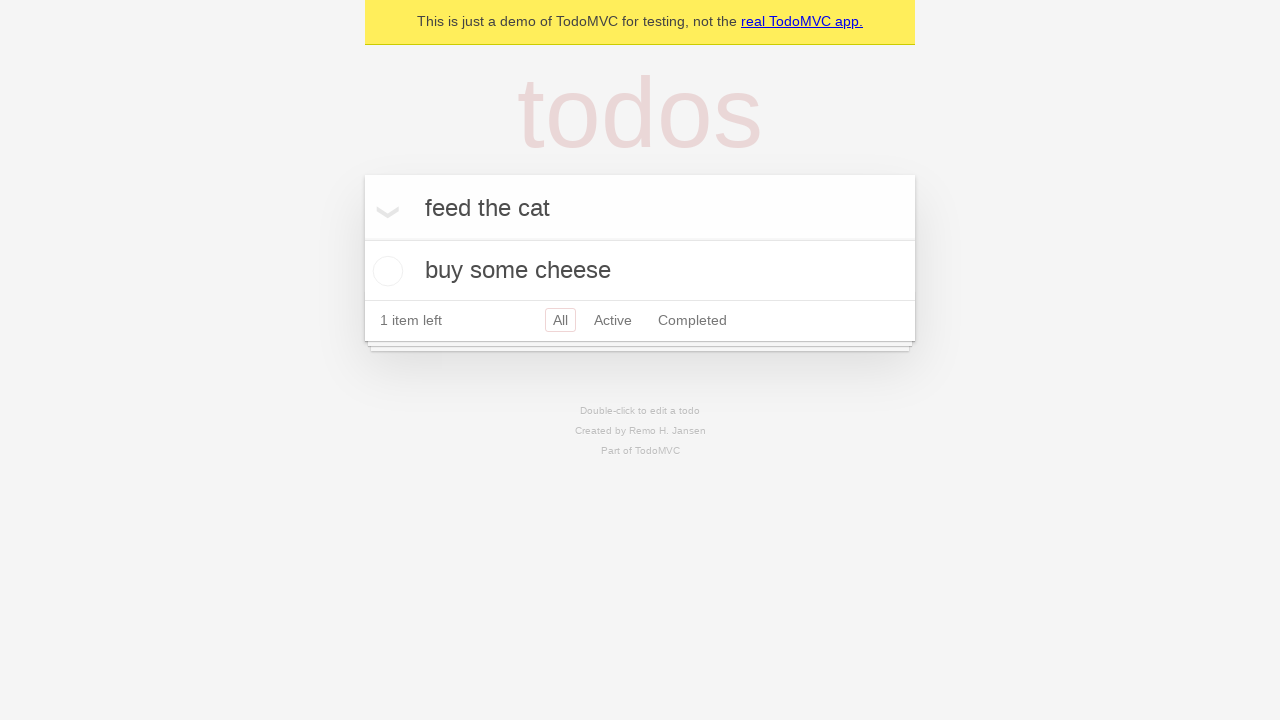

Pressed Enter to create todo 'feed the cat' on internal:attr=[placeholder="What needs to be done?"i]
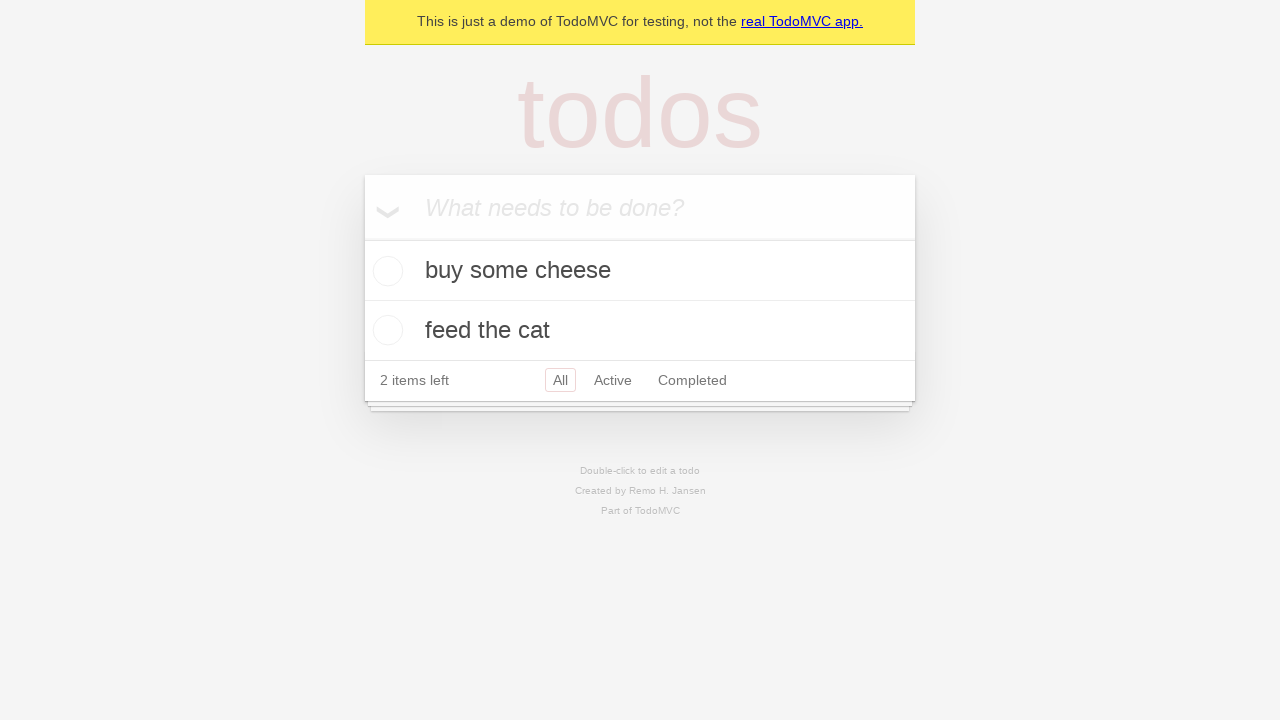

Filled todo input with 'book a doctors appointment' on internal:attr=[placeholder="What needs to be done?"i]
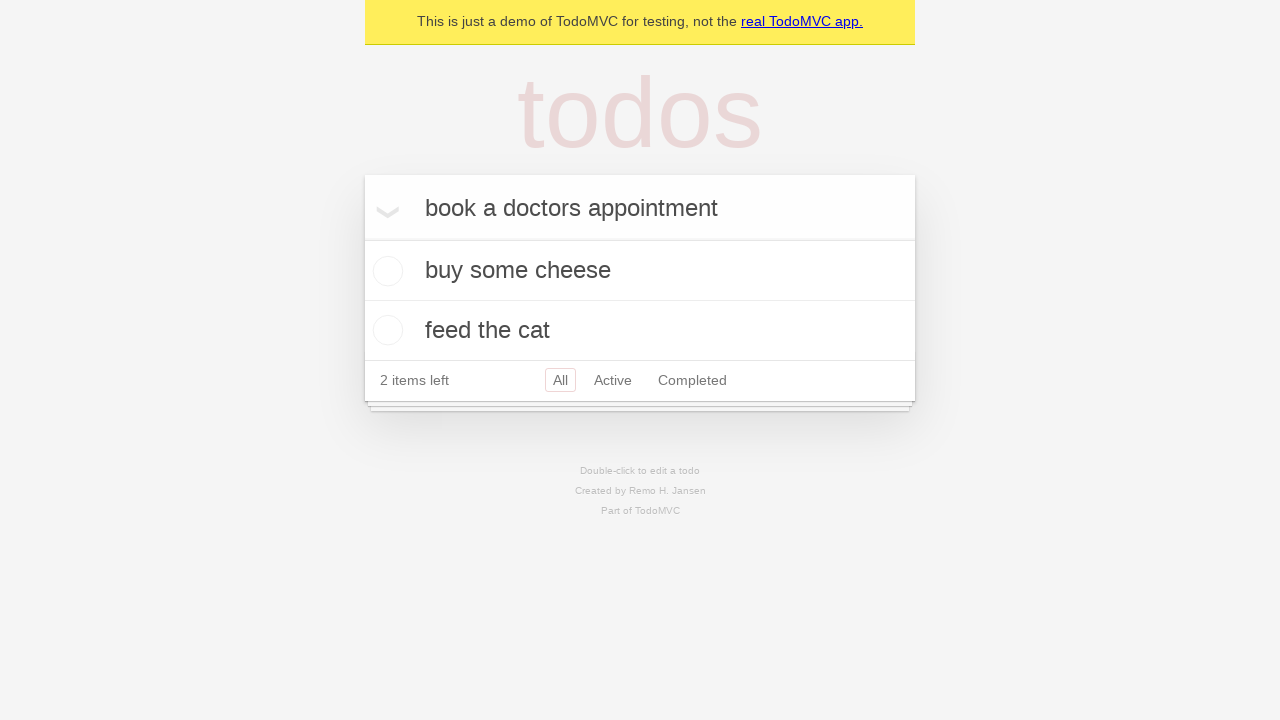

Pressed Enter to create todo 'book a doctors appointment' on internal:attr=[placeholder="What needs to be done?"i]
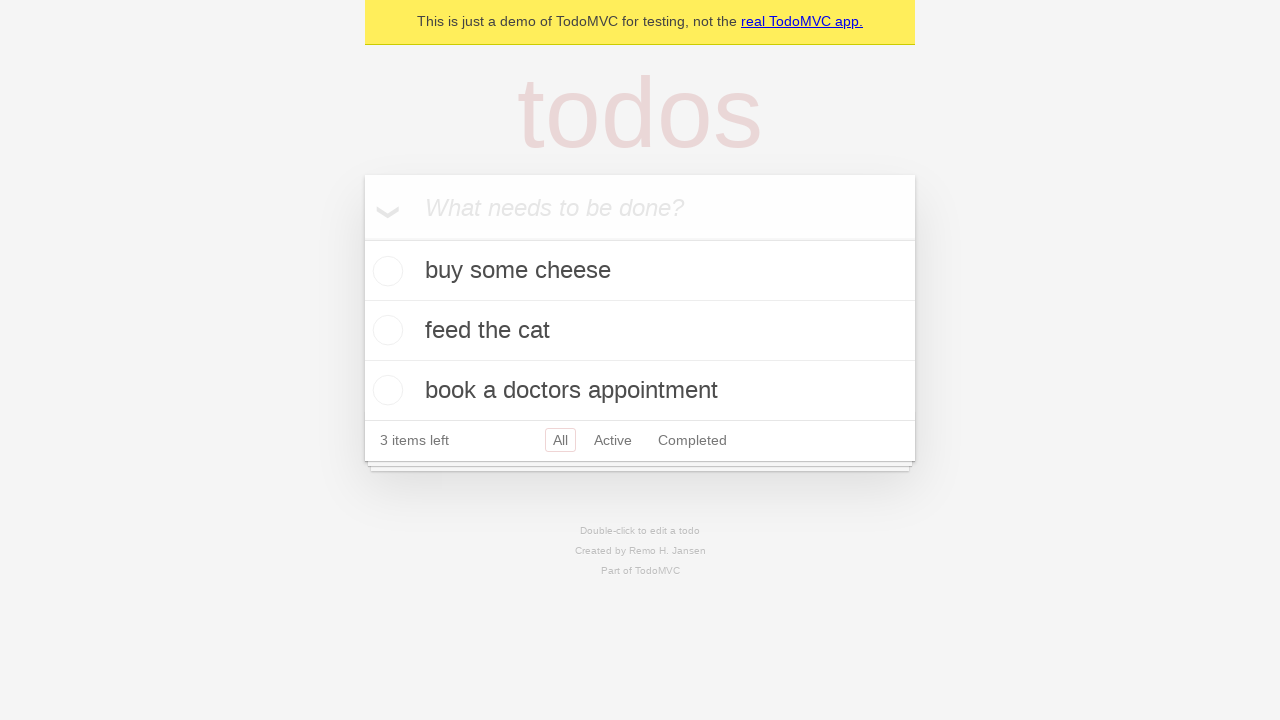

Waited for all three todo items to appear
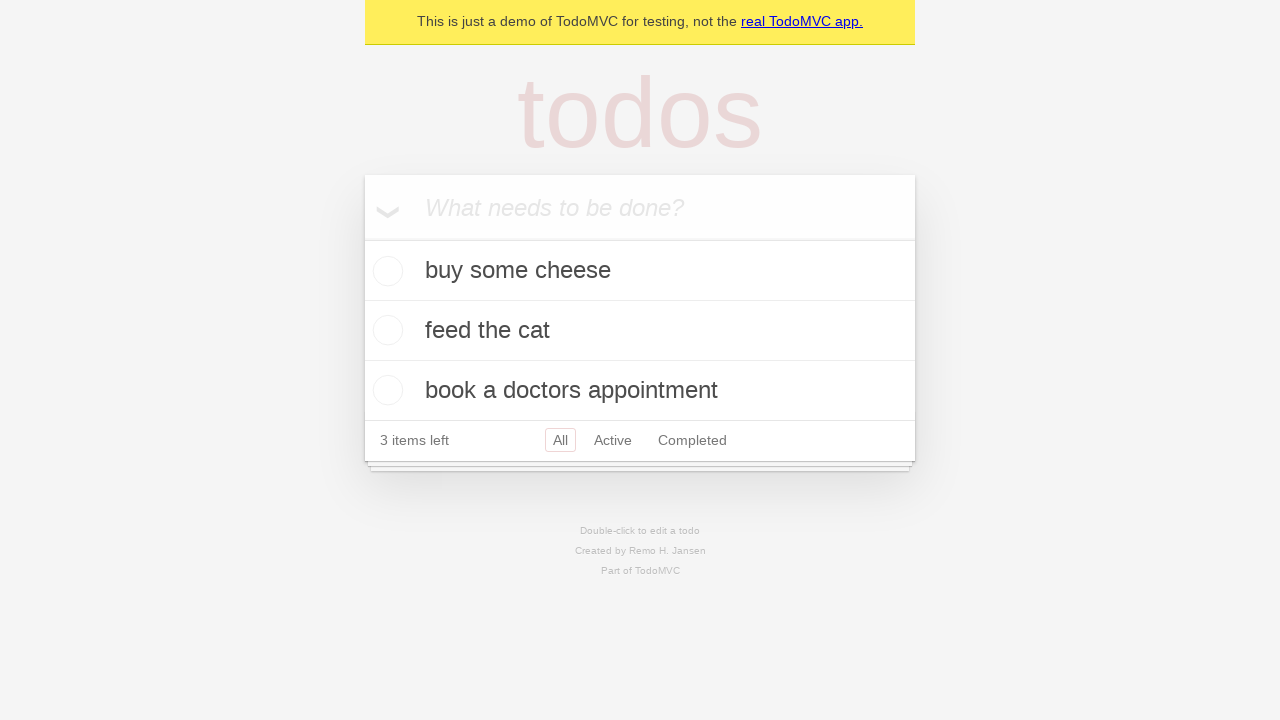

Checked 'Mark all as complete' checkbox at (362, 238) on internal:label="Mark all as complete"i
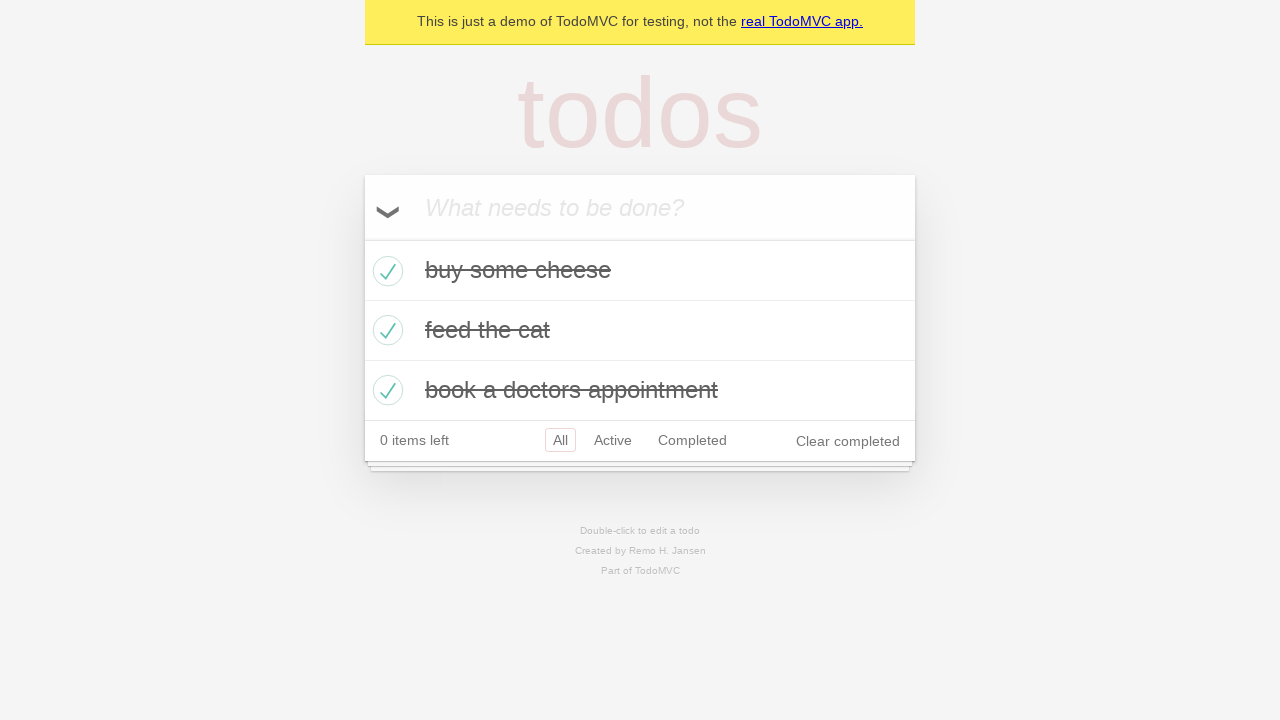

Unchecked 'Mark all as complete' checkbox to clear complete state at (362, 238) on internal:label="Mark all as complete"i
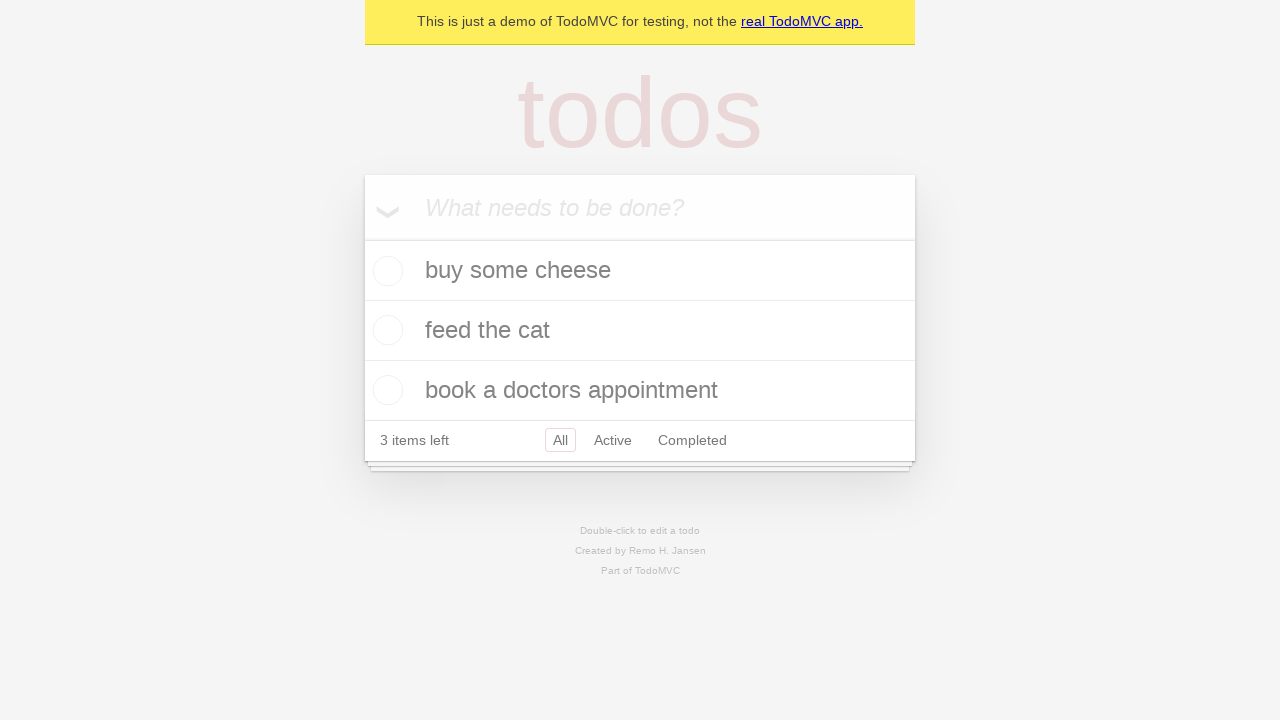

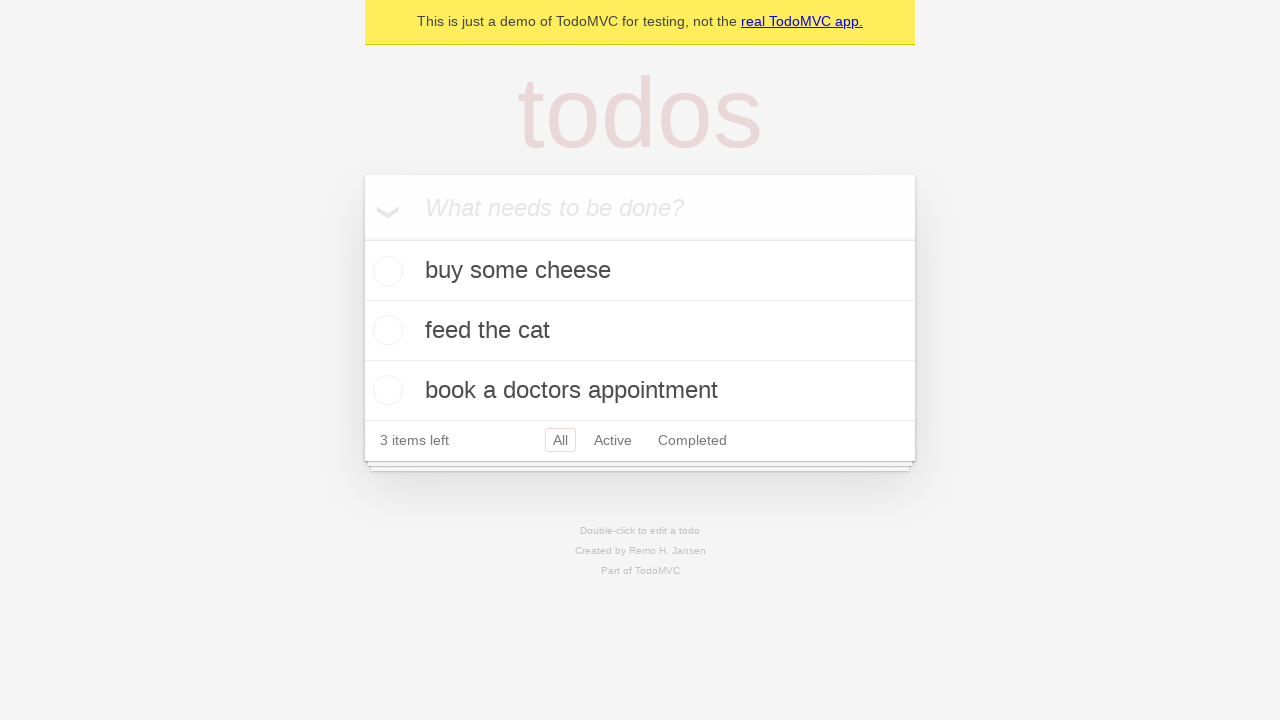